Fills out a practice form including name, email, phone, address fields, selects gender radio button, and checks multiple day checkboxes

Starting URL: https://testautomationpractice.blogspot.com/

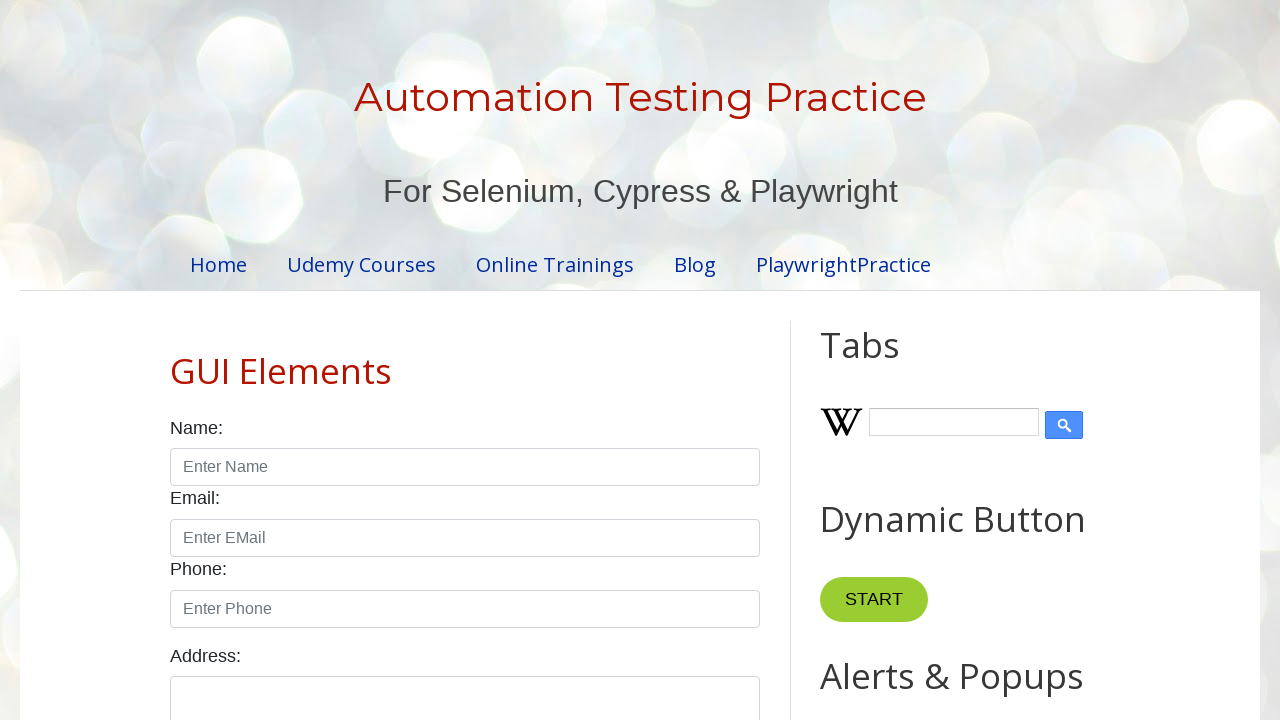

Filled name field with 'John Smith' on input#name
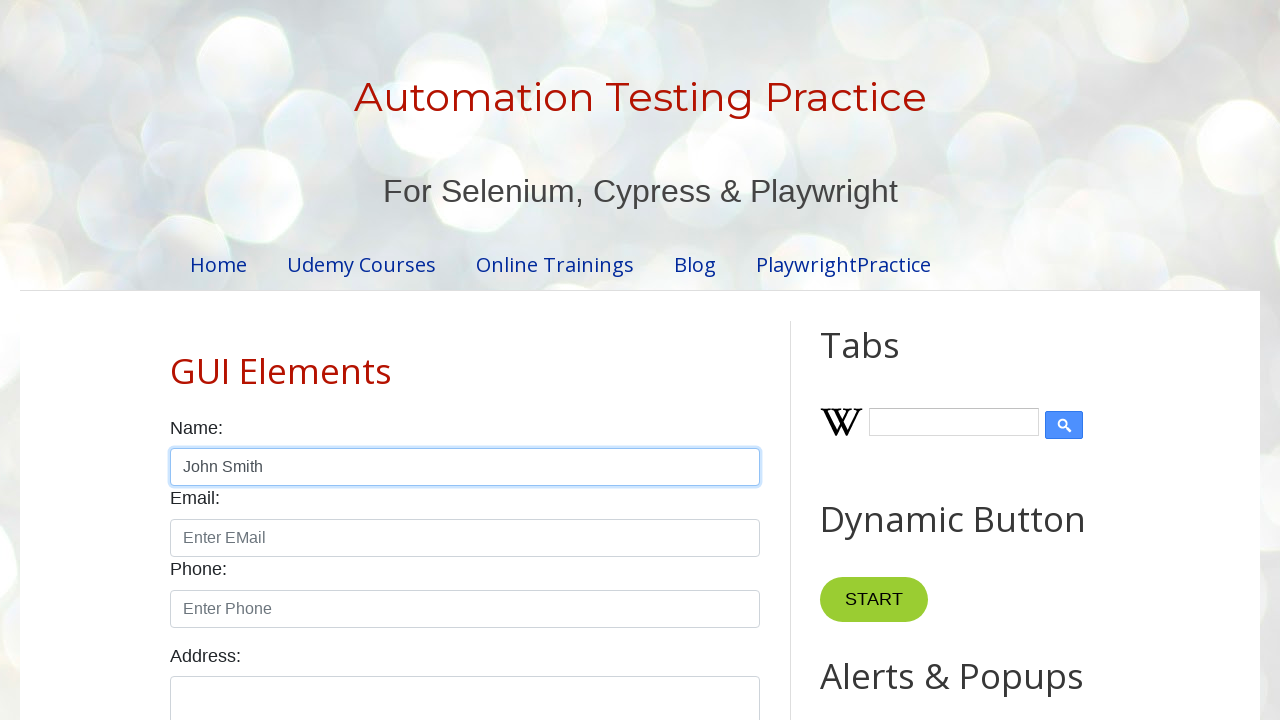

Filled email field with 'john.smith@example.com' on input#email
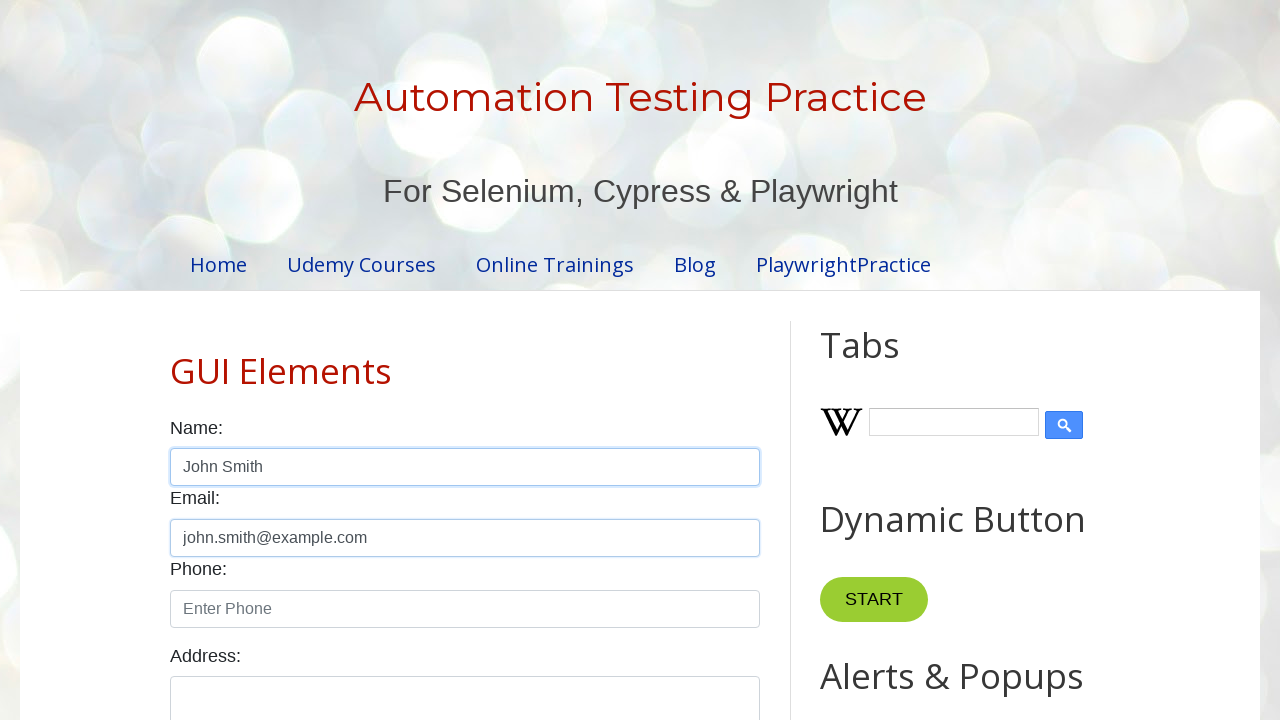

Filled phone field with '5551234567' on input#phone
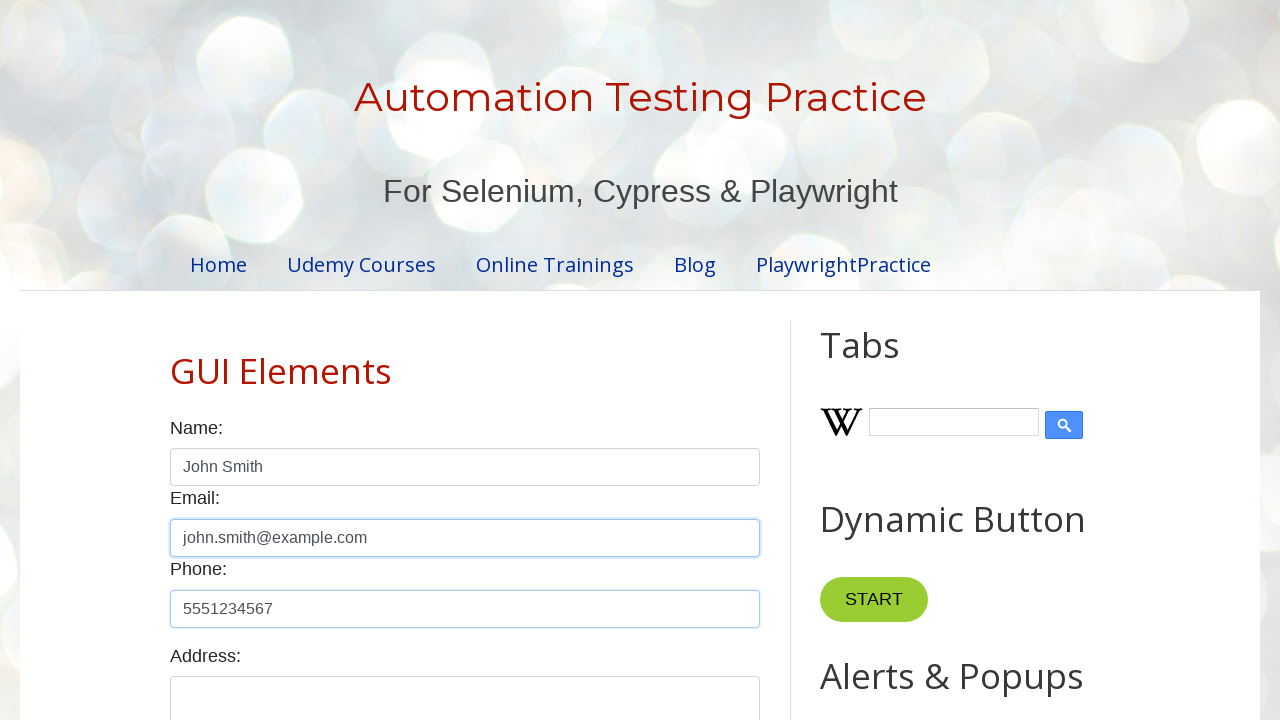

Filled address field with '123 Main Street' on textarea#textarea
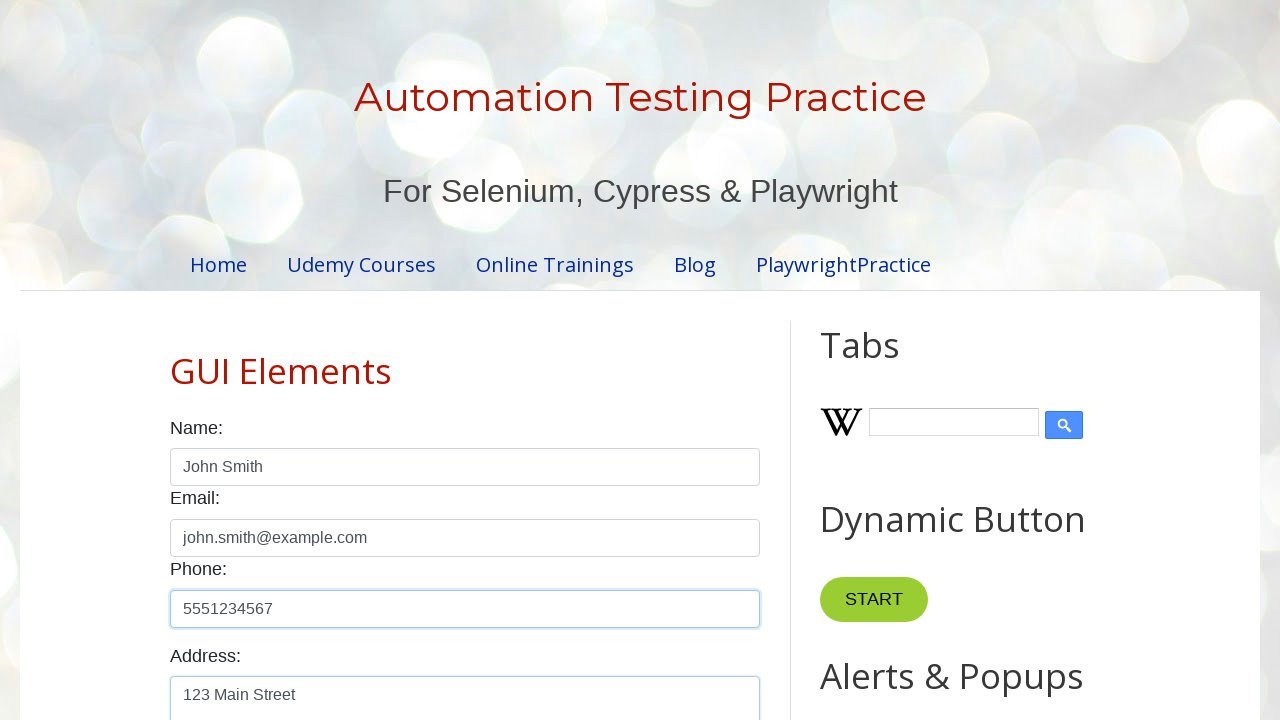

Selected male radio button at (208, 360) on label[for='male']
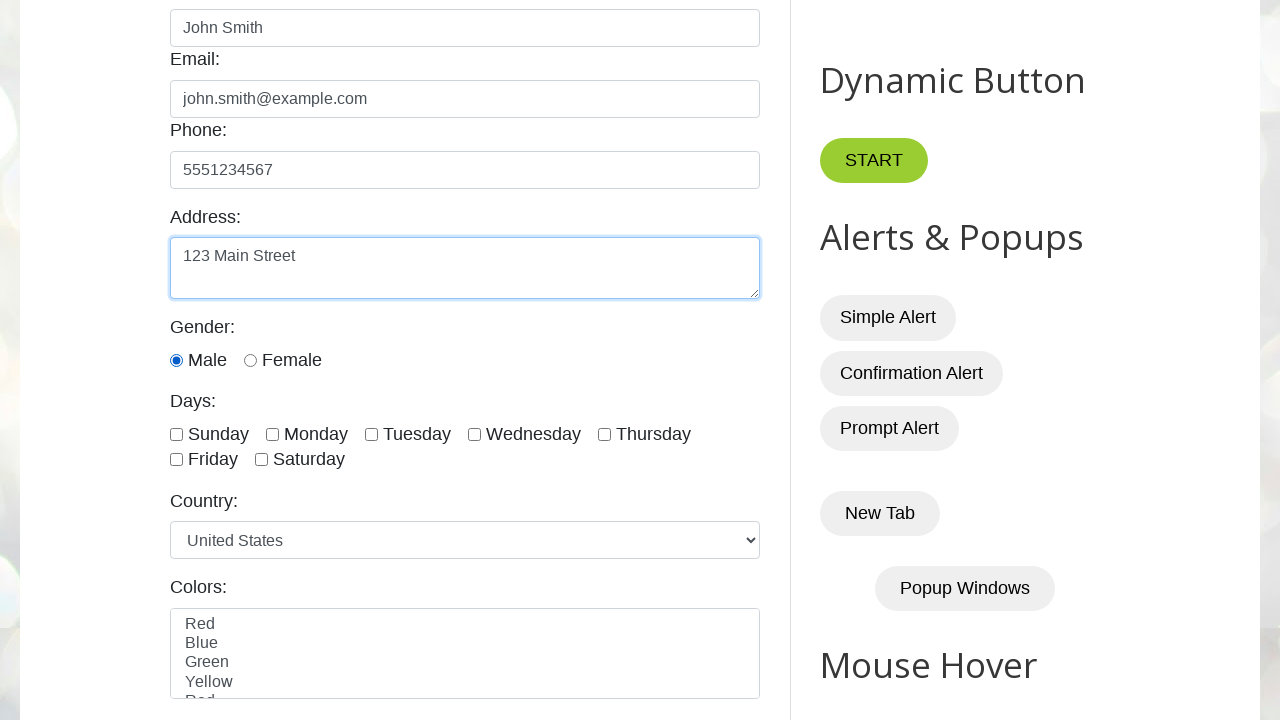

Located all day checkboxes
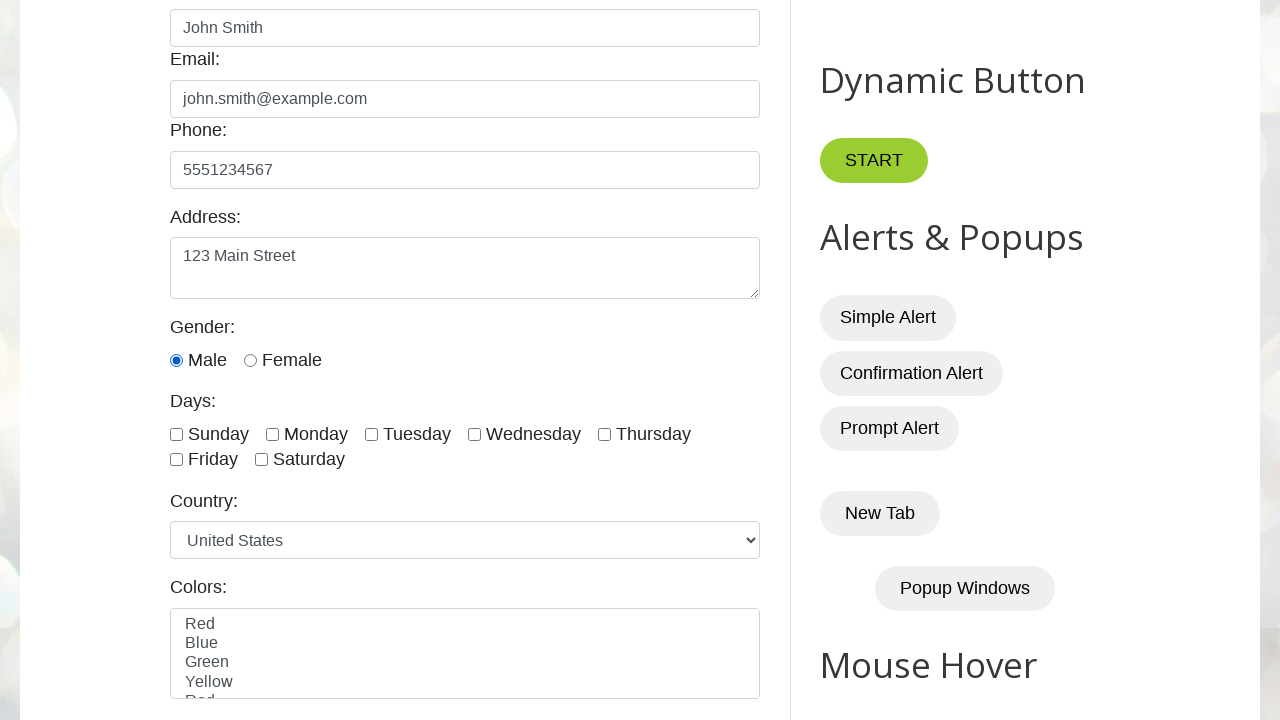

Checked day checkbox at index 1 at (272, 434) on input[id$='day'] >> nth=1
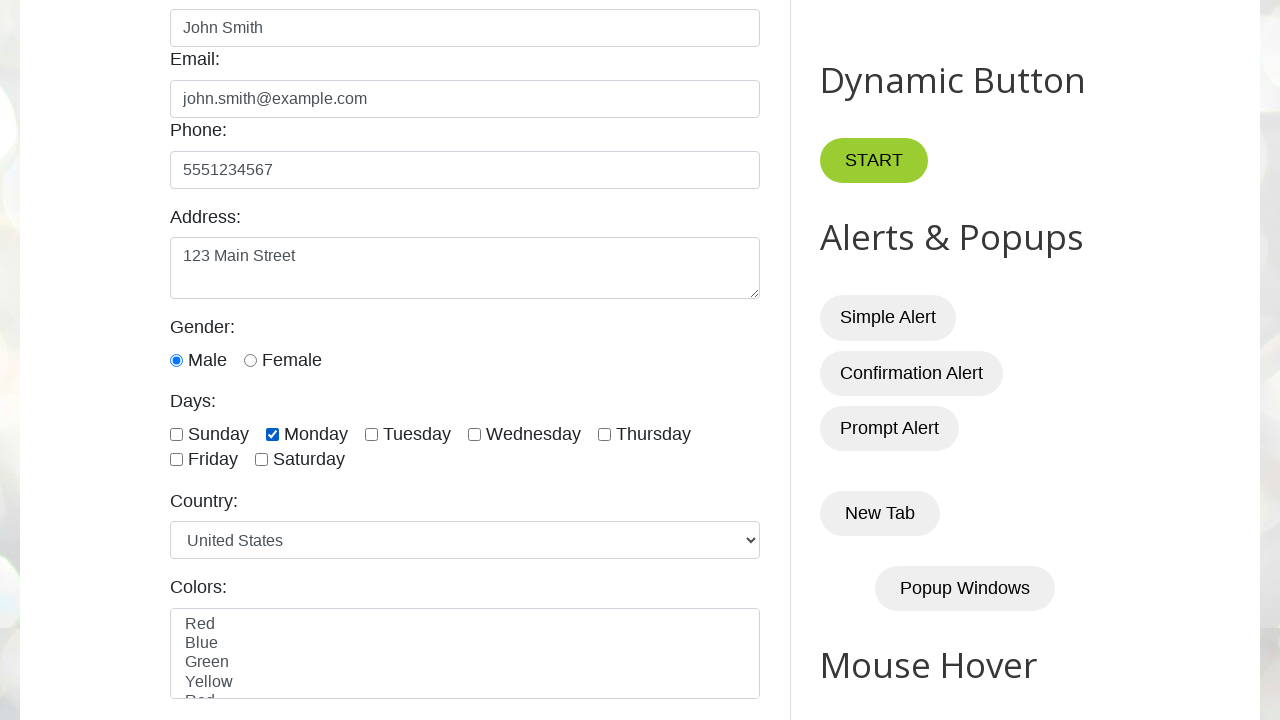

Checked day checkbox at index 2 at (372, 434) on input[id$='day'] >> nth=2
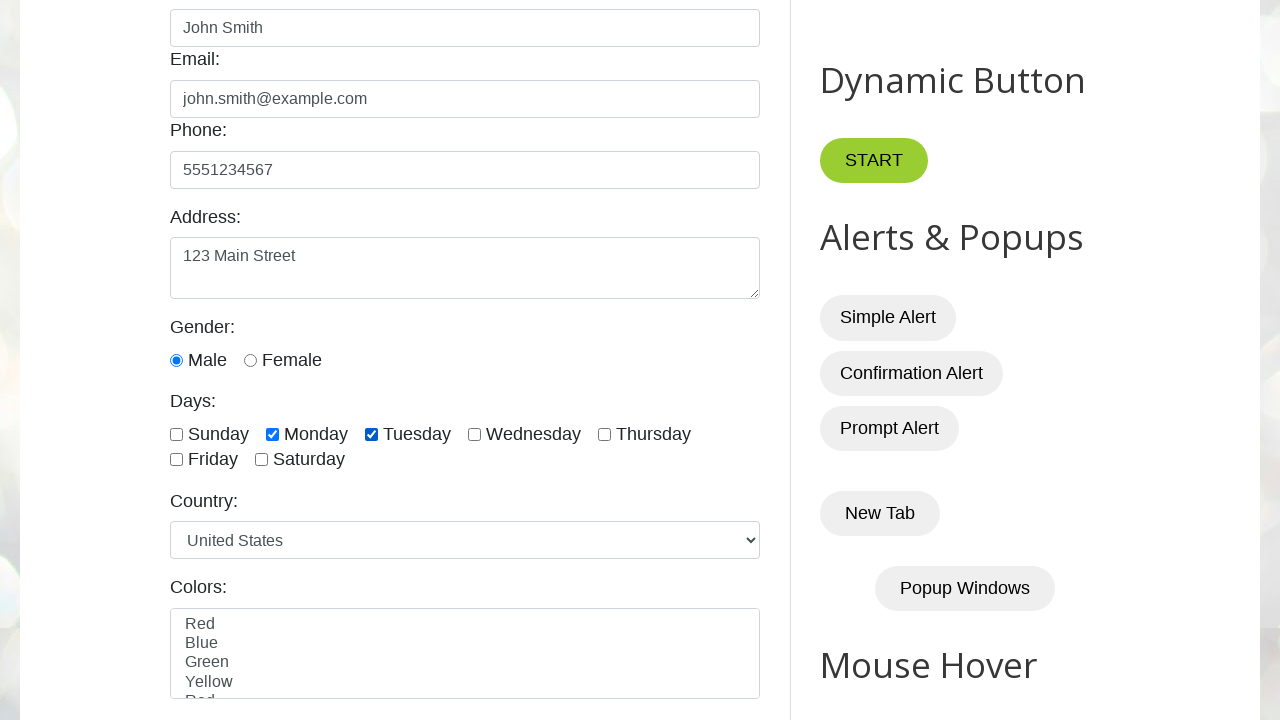

Checked day checkbox at index 3 at (474, 434) on input[id$='day'] >> nth=3
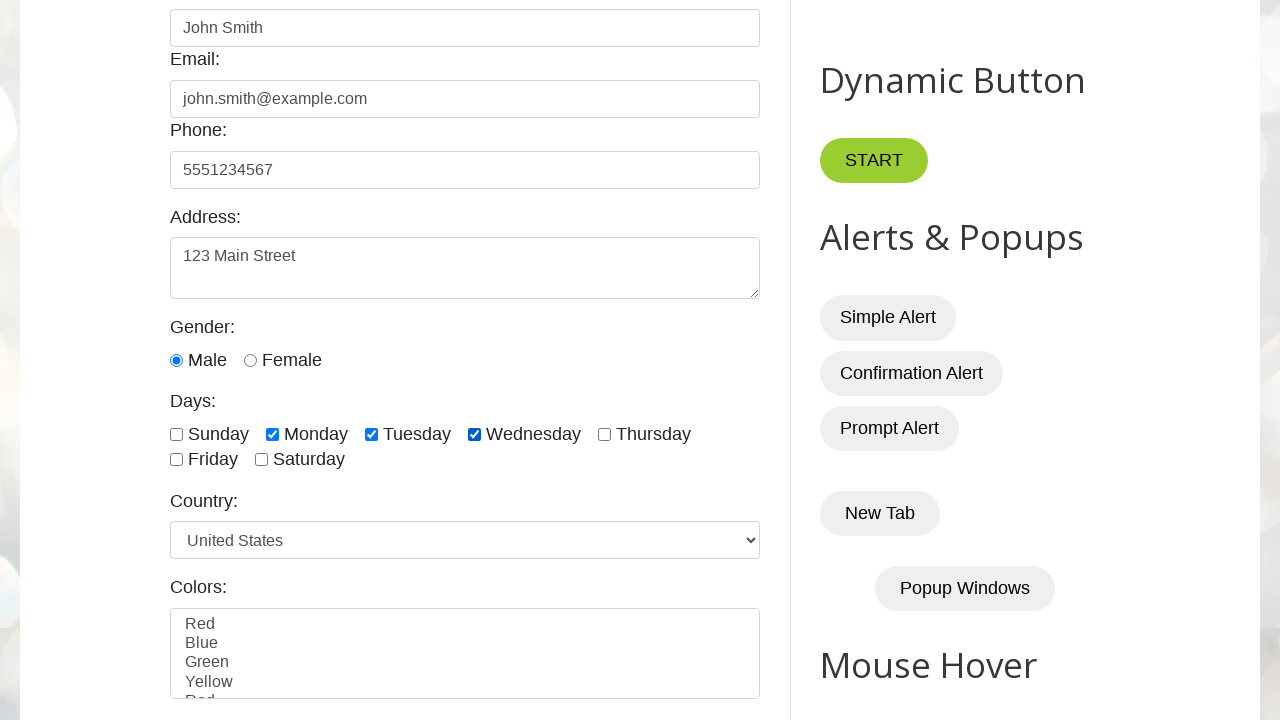

Checked day checkbox at index 4 at (604, 434) on input[id$='day'] >> nth=4
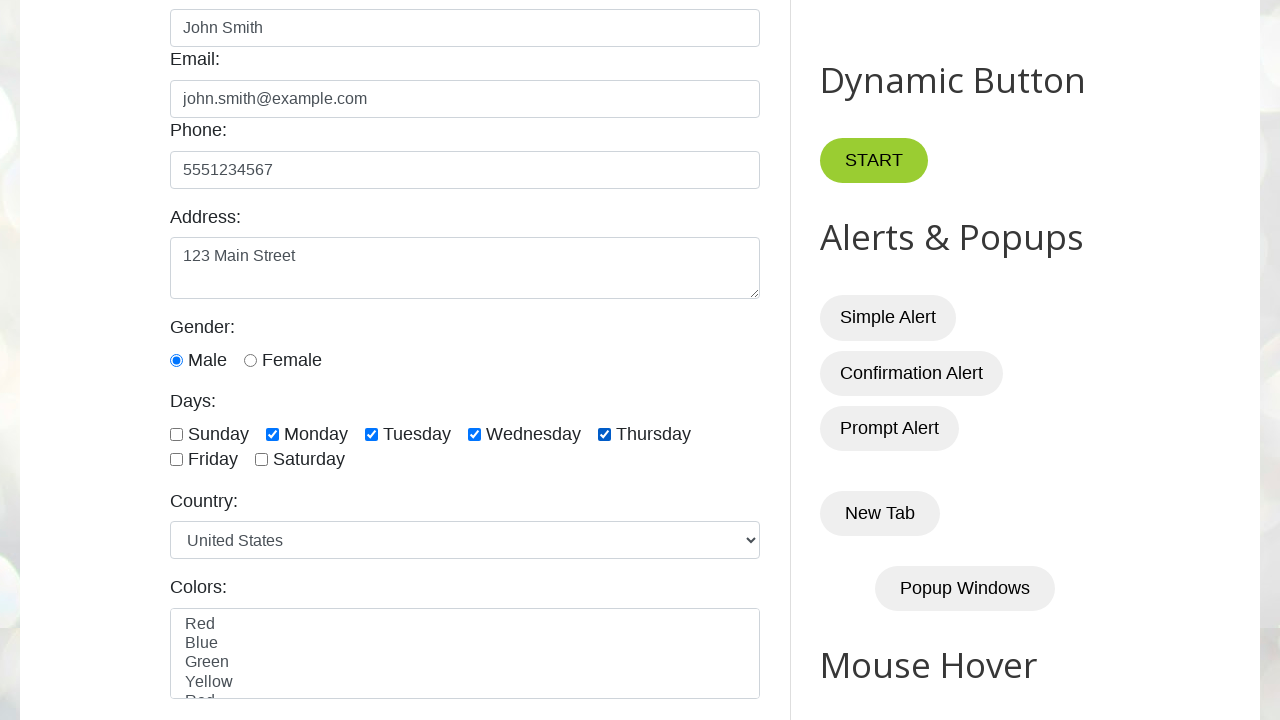

Checked day checkbox at index 5 at (176, 460) on input[id$='day'] >> nth=5
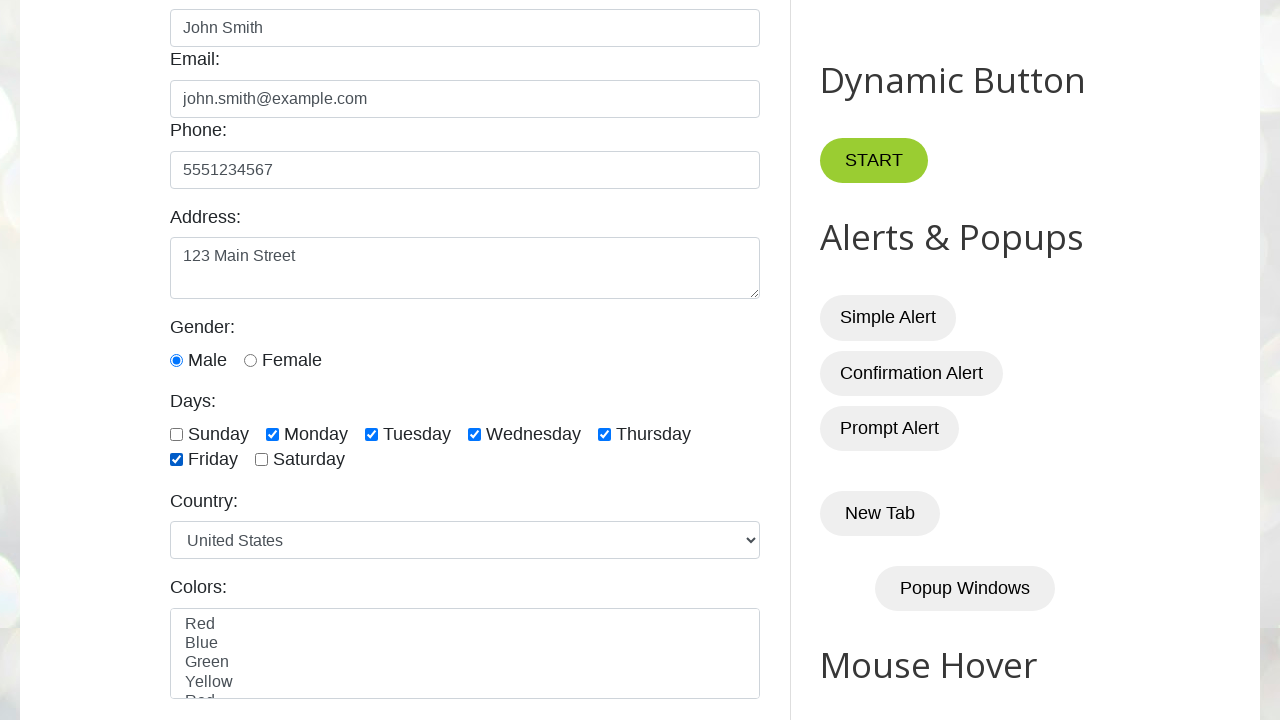

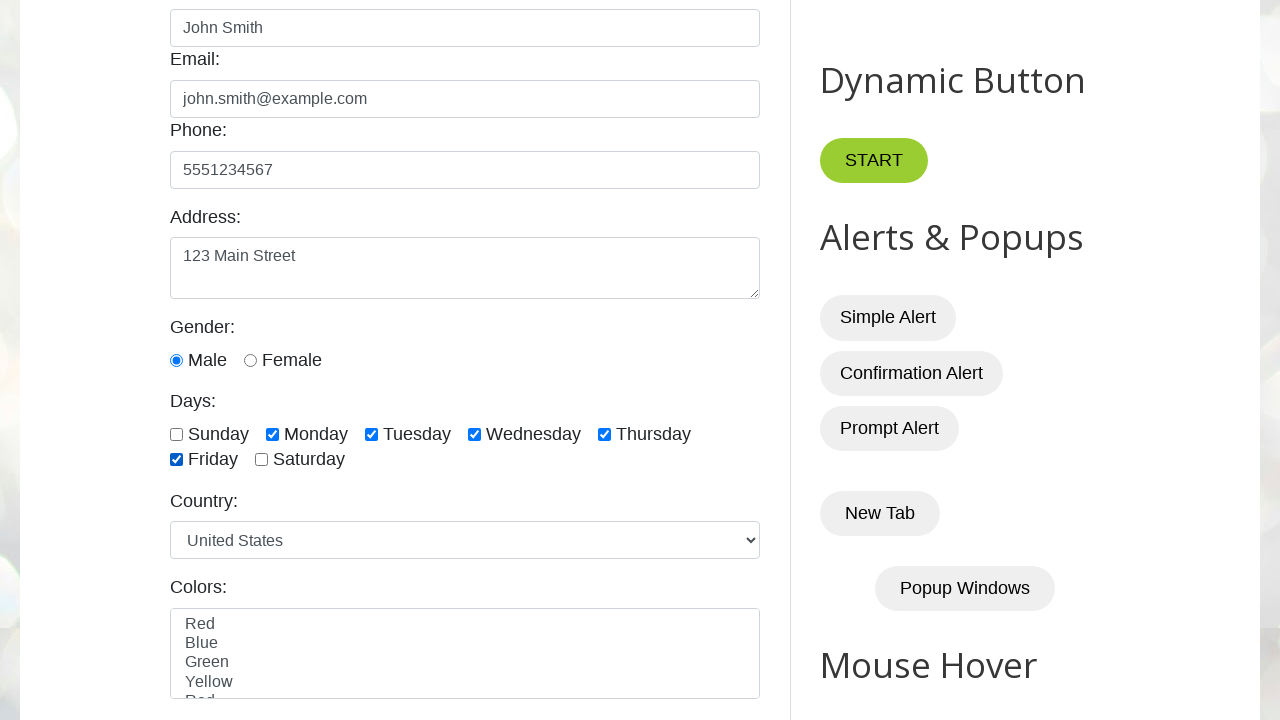